Opens the OpenCart demo e-commerce site and verifies the application loads successfully by maximizing the window and waiting for the page to be ready.

Starting URL: https://demo.opencart.com/

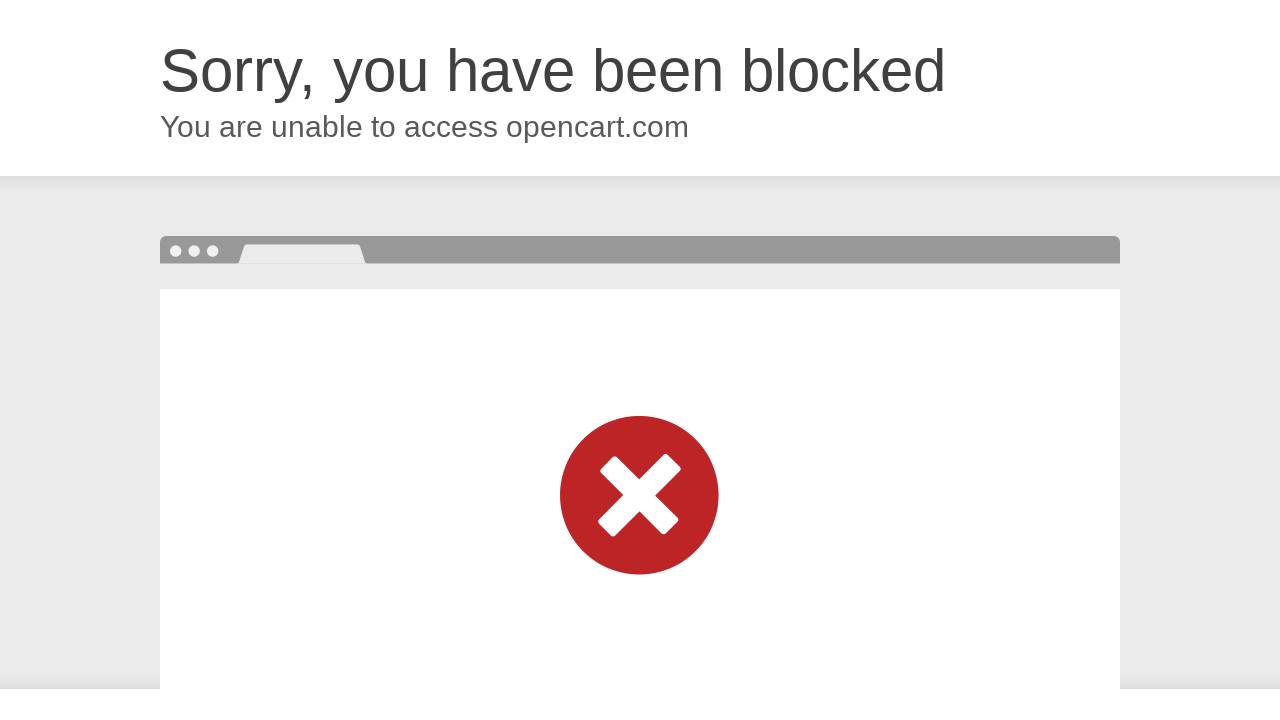

Set viewport size to 1920x1080
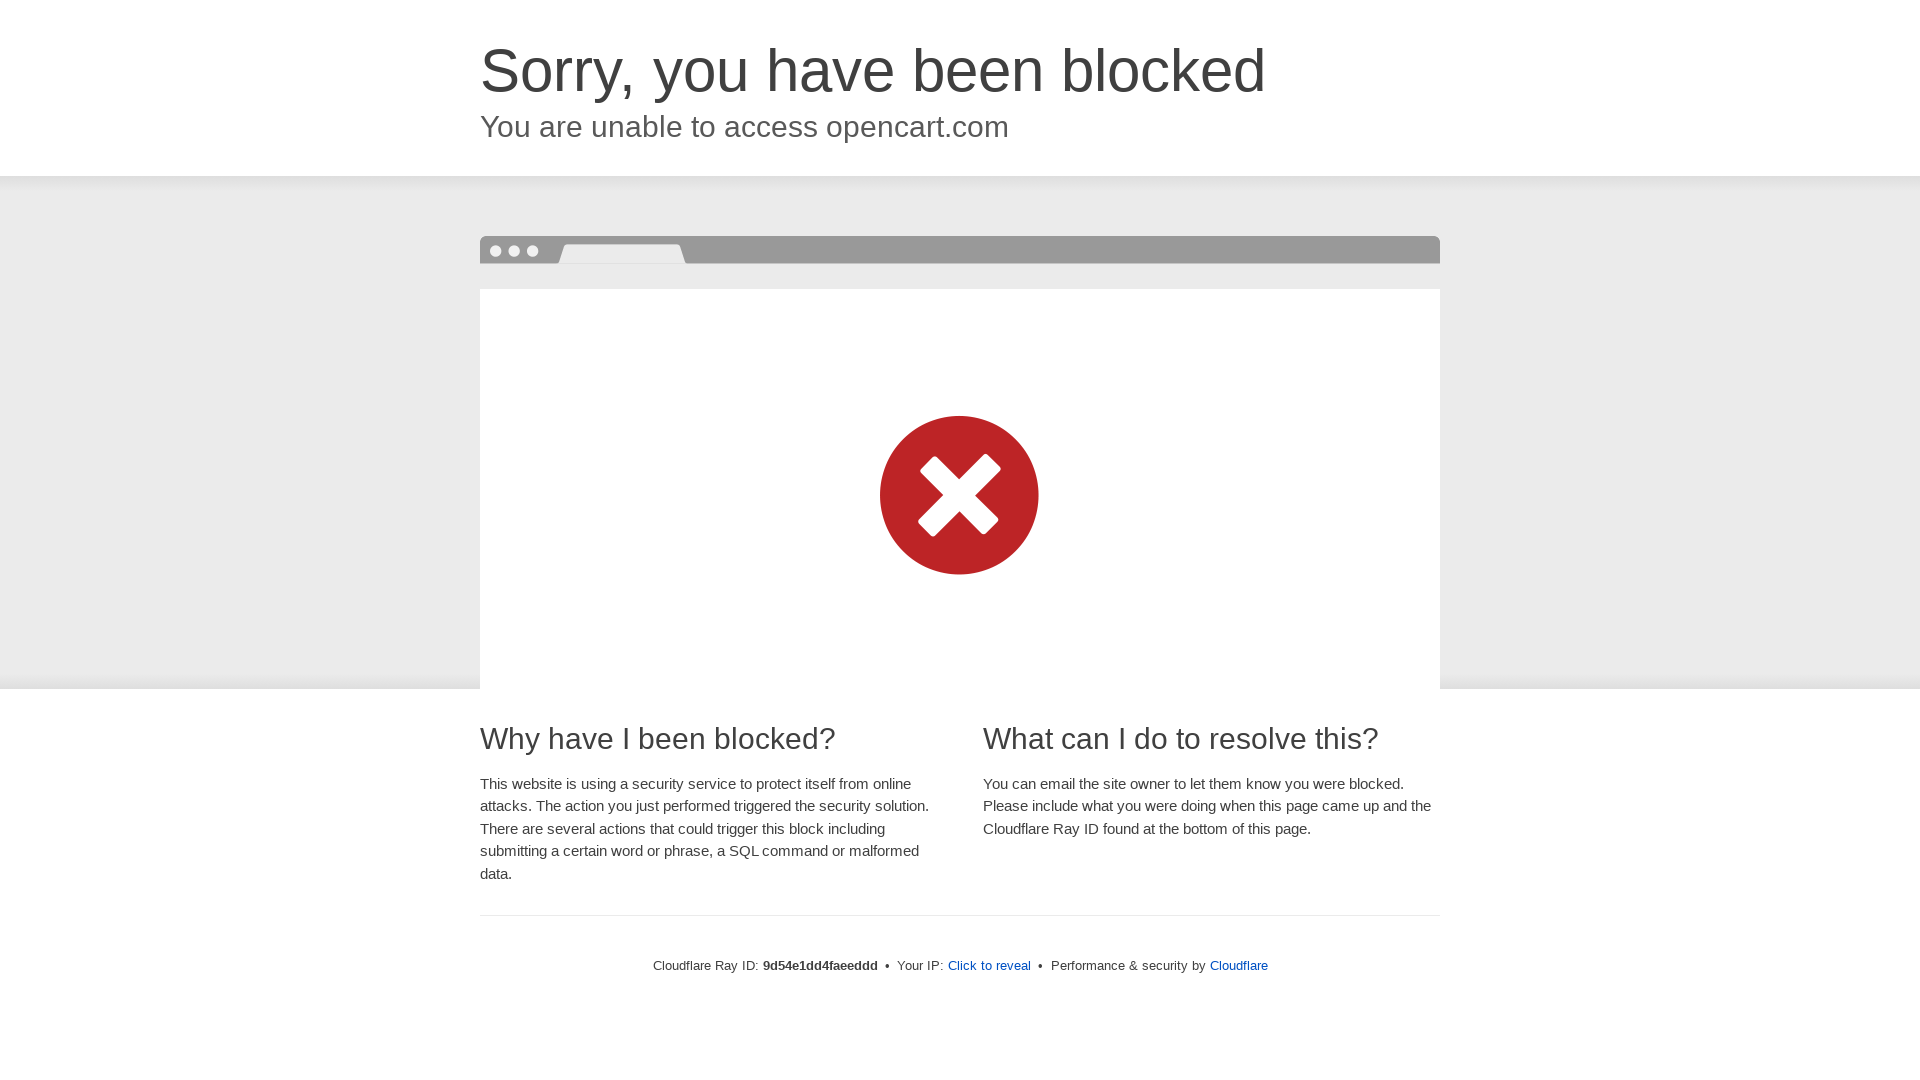

Page DOM content loaded
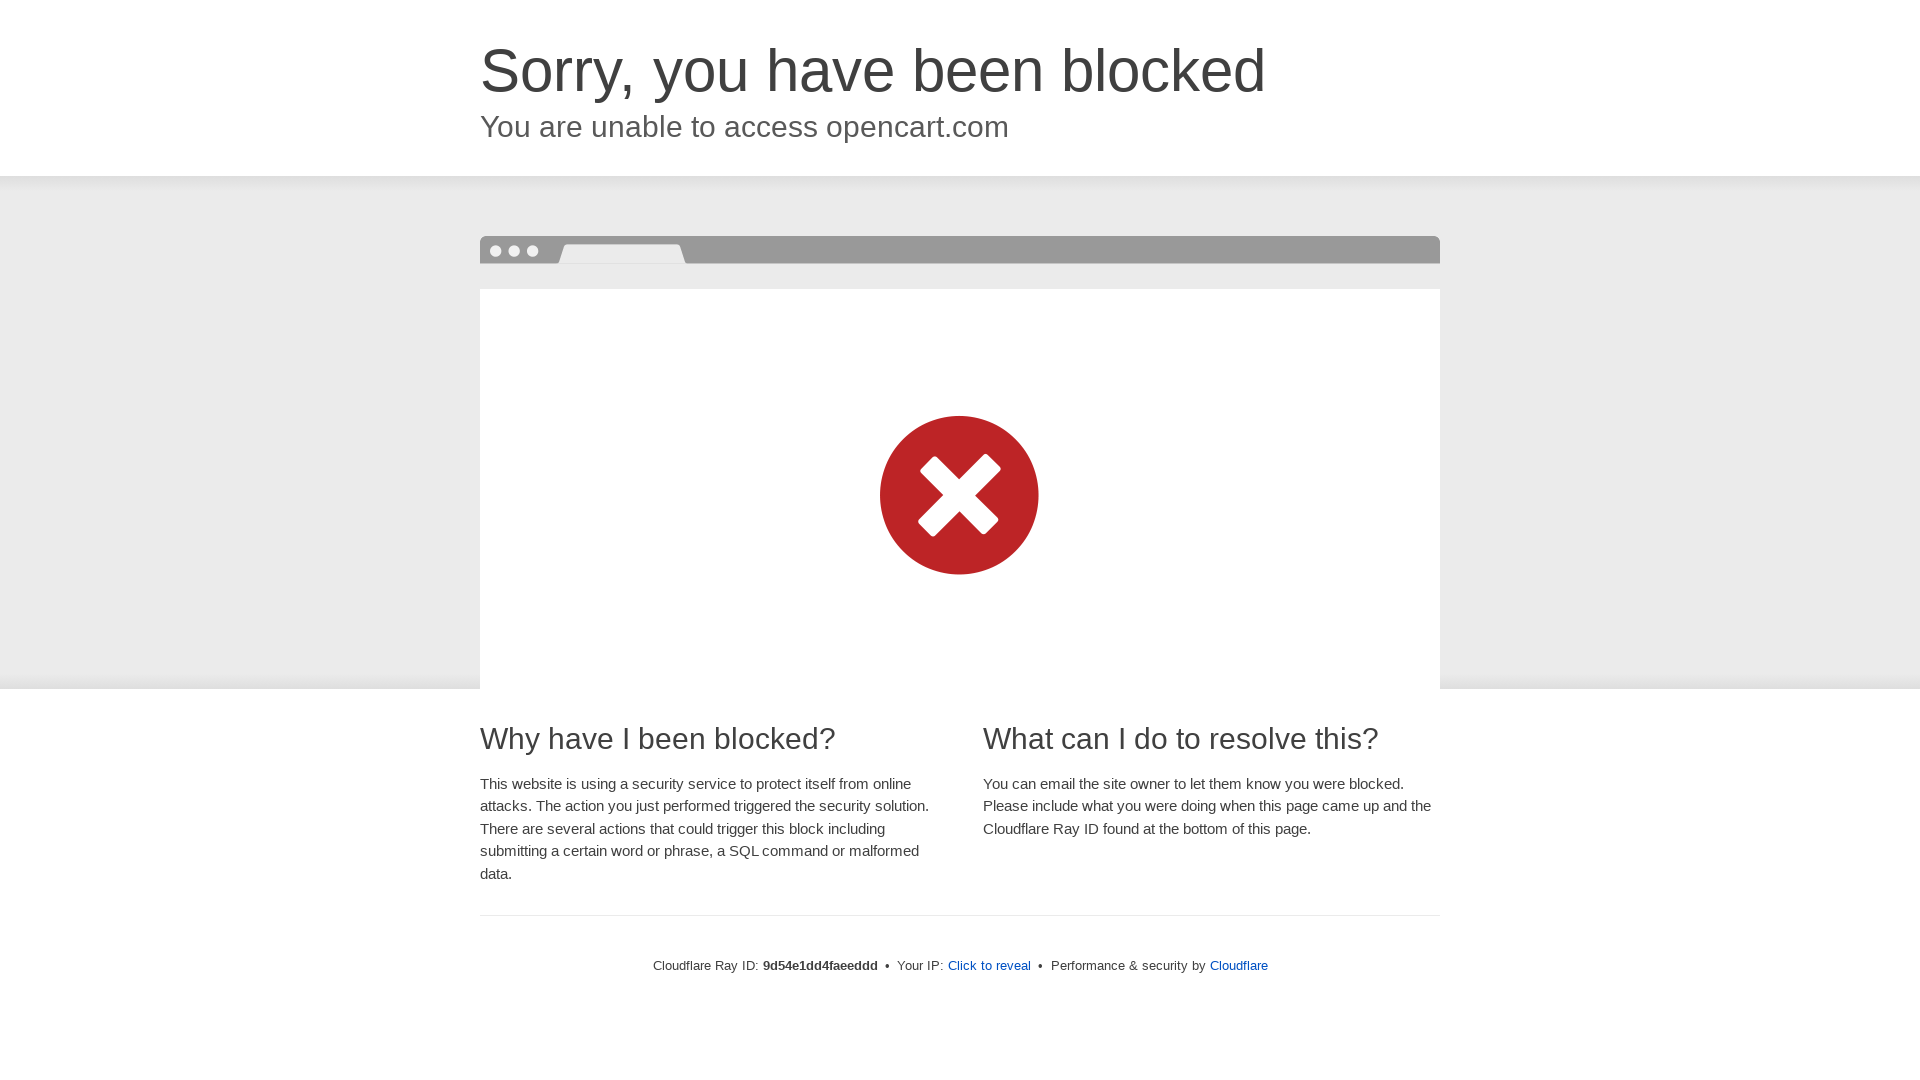

Body element is present, page is ready
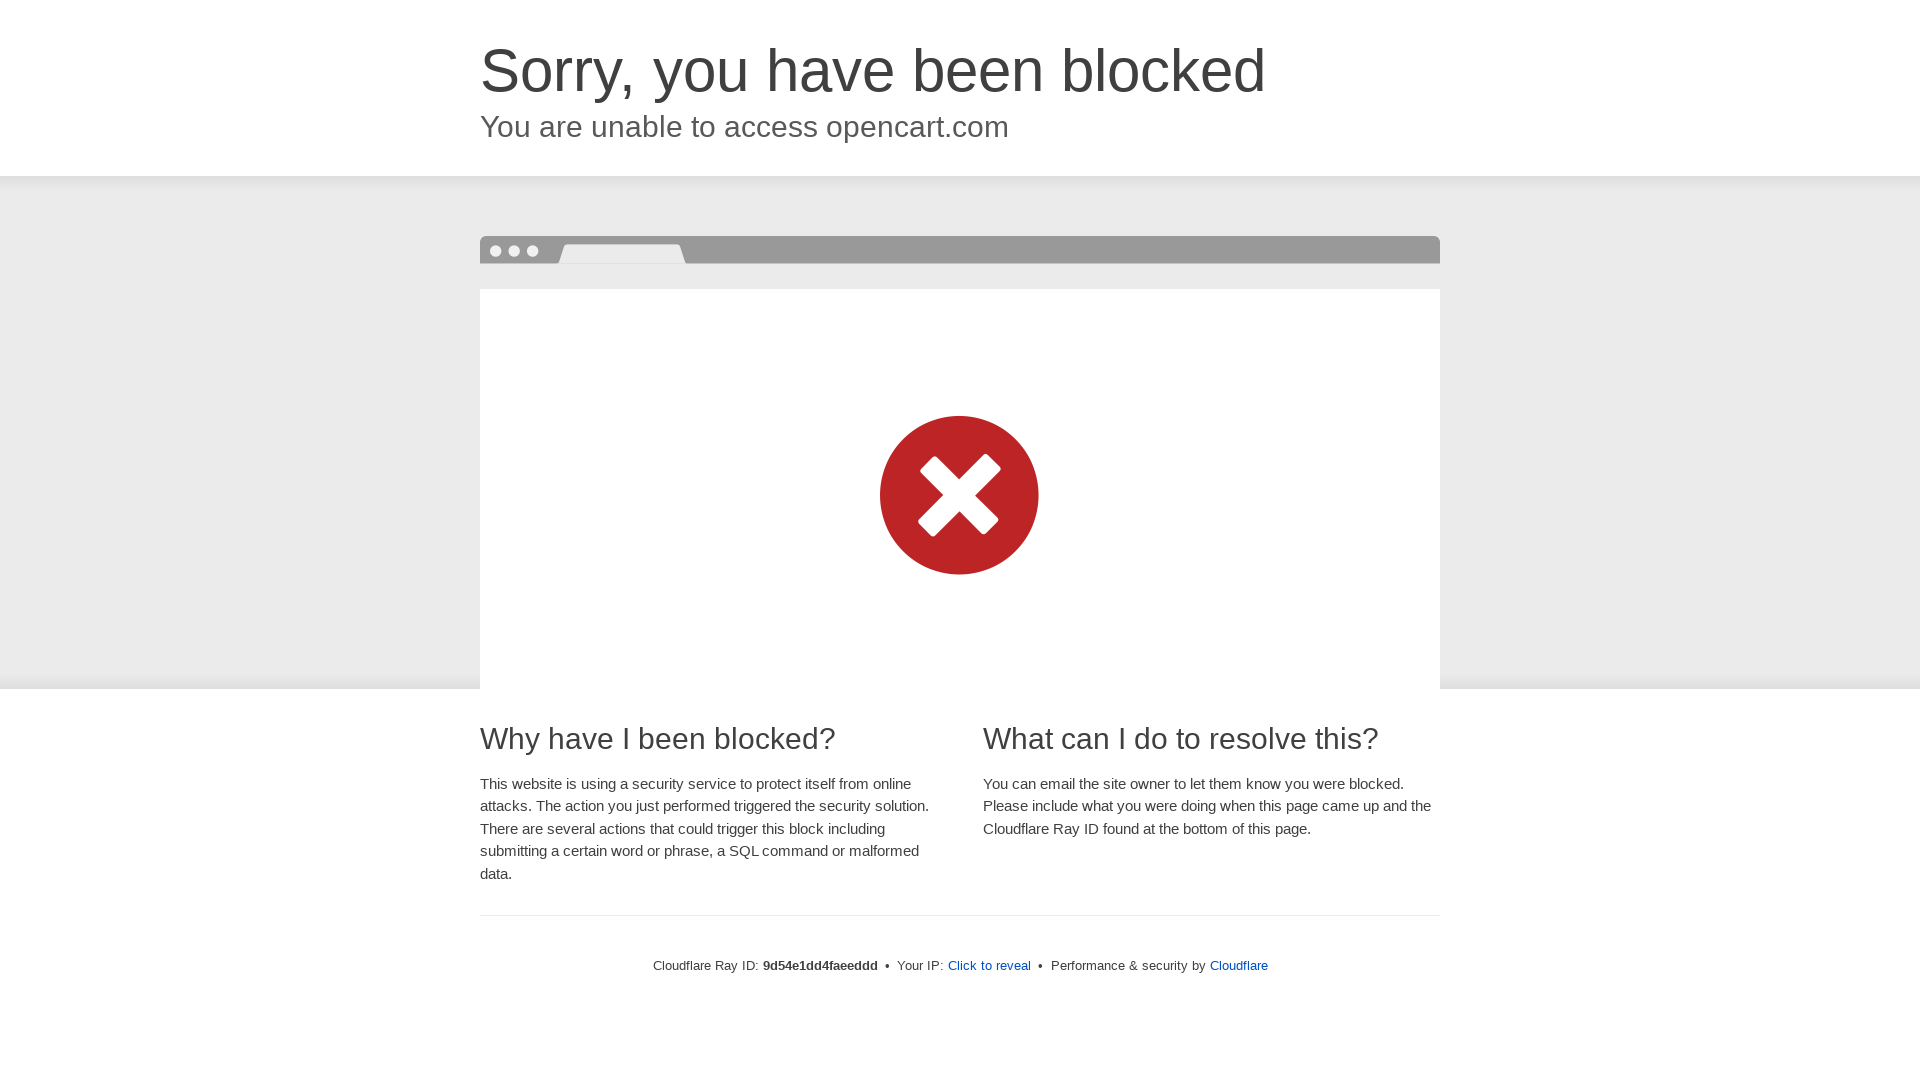

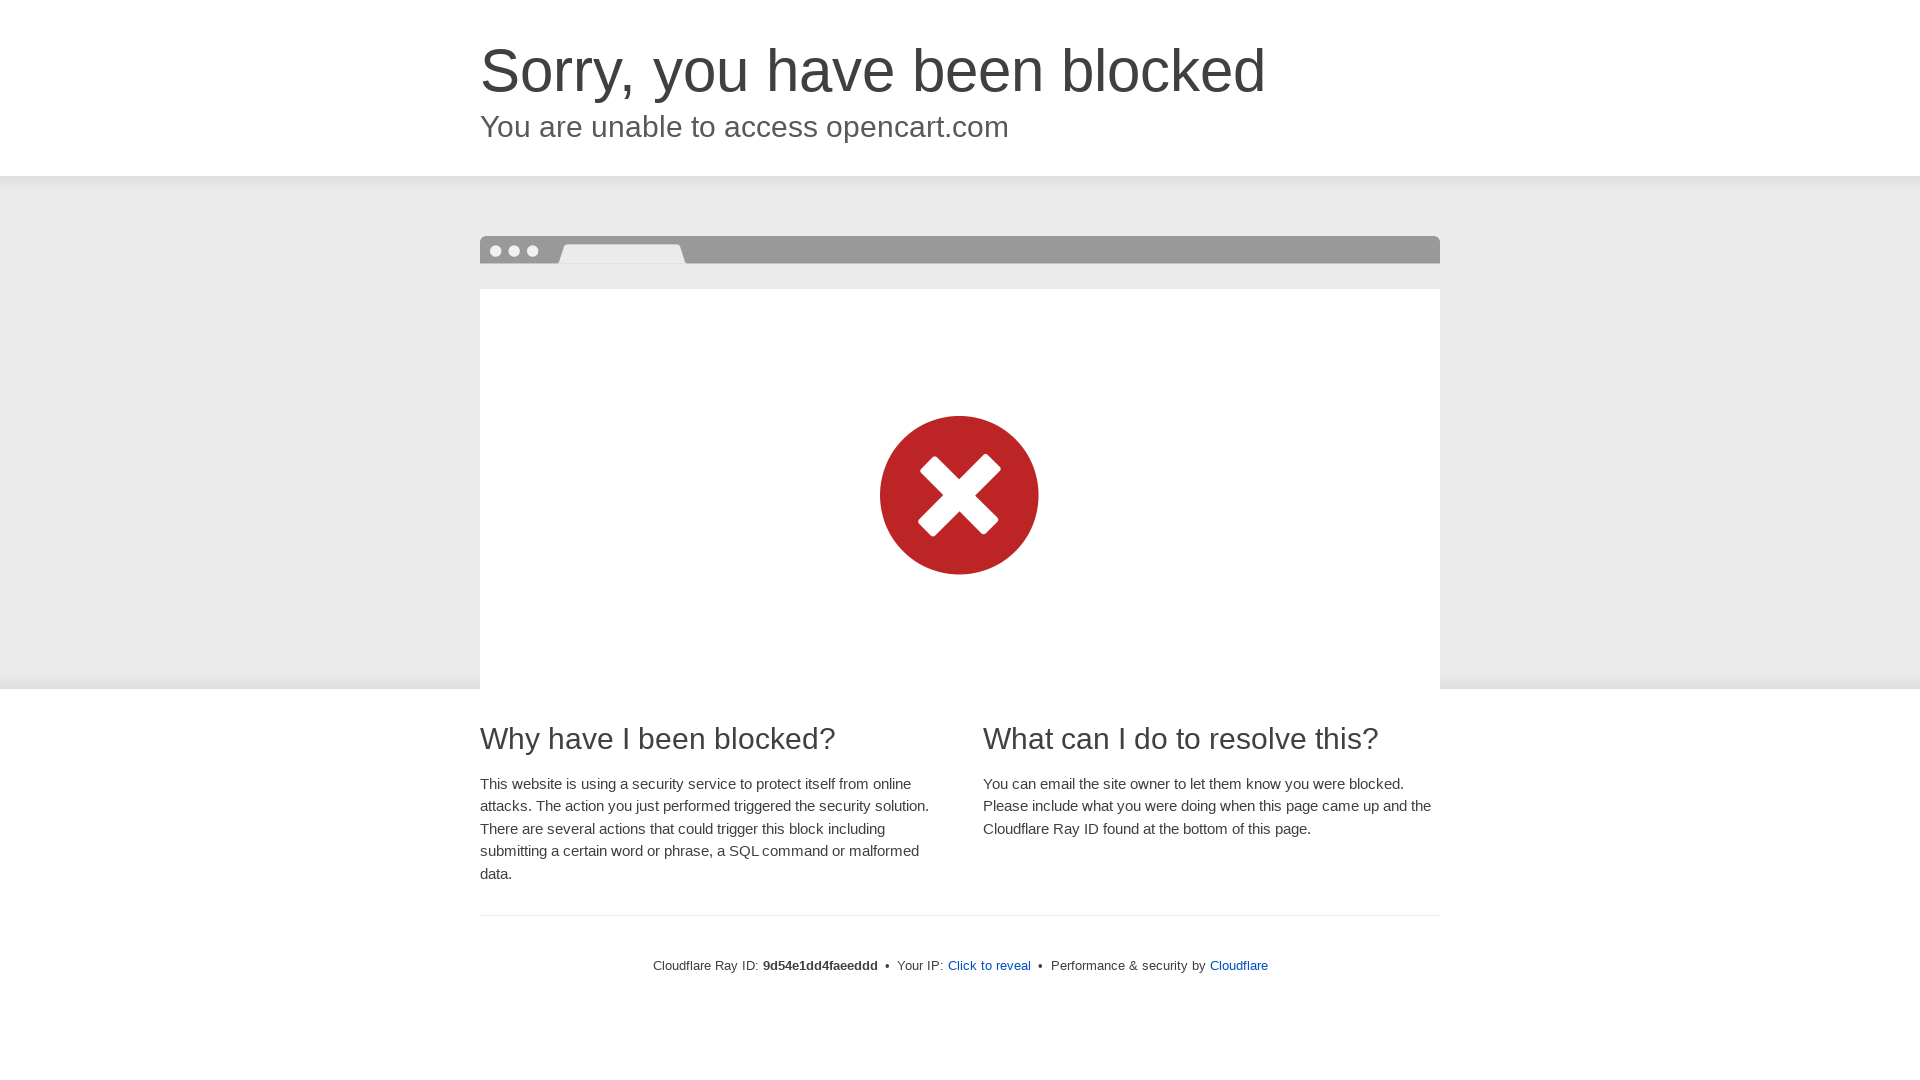